Tests show/hide functionality by clicking the hide button and verifying the text element is hidden

Starting URL: https://codenboxautomationlab.com/practice/

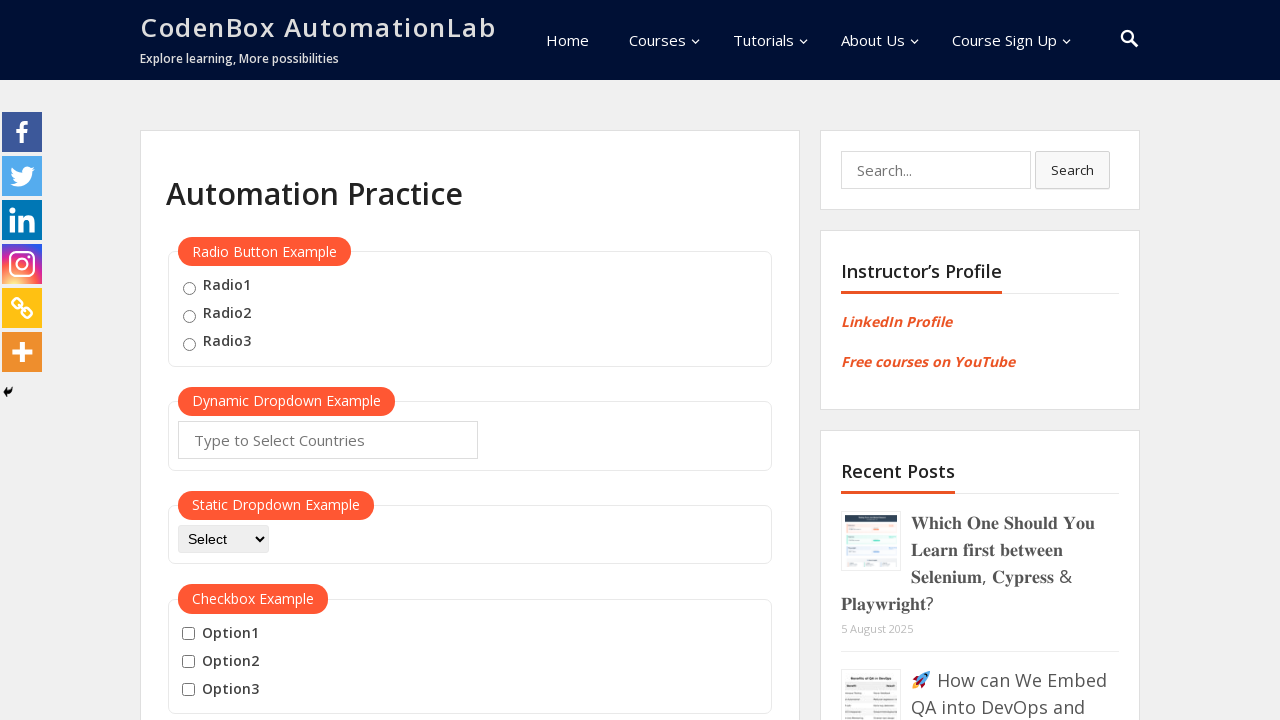

Clicked hide button to hide text element at (208, 360) on #hide-textbox
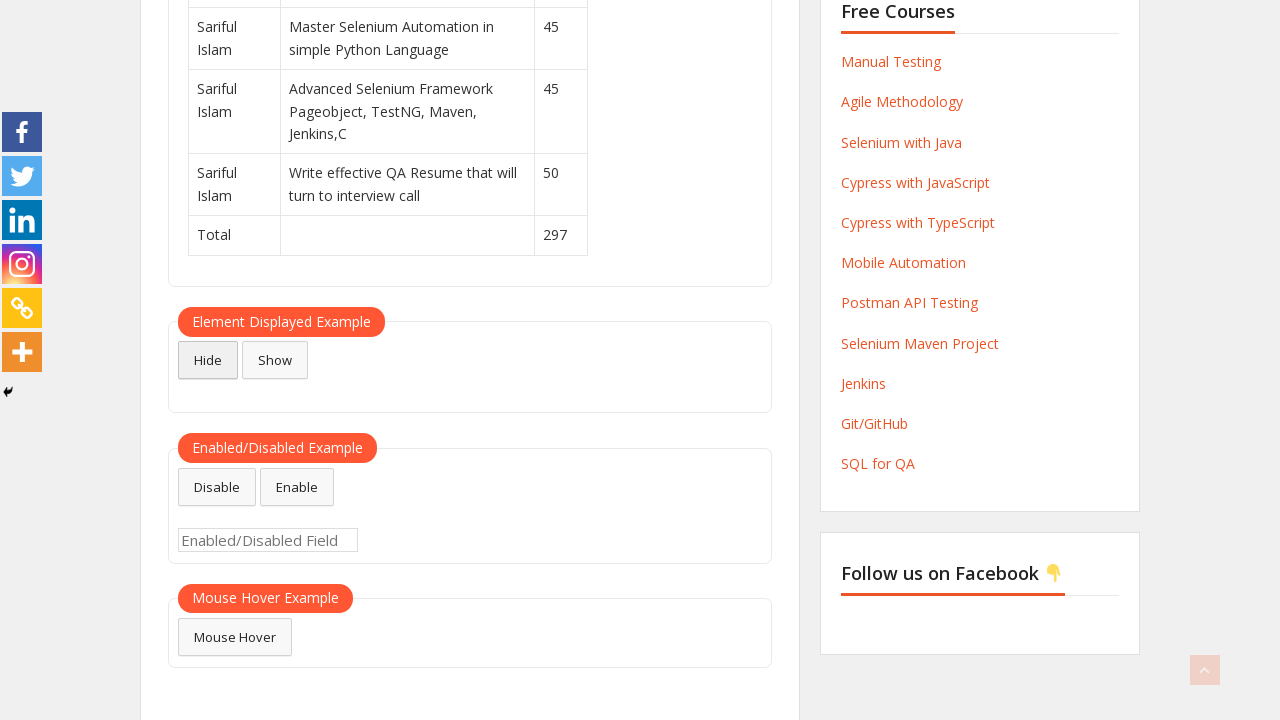

Verified that text element is hidden
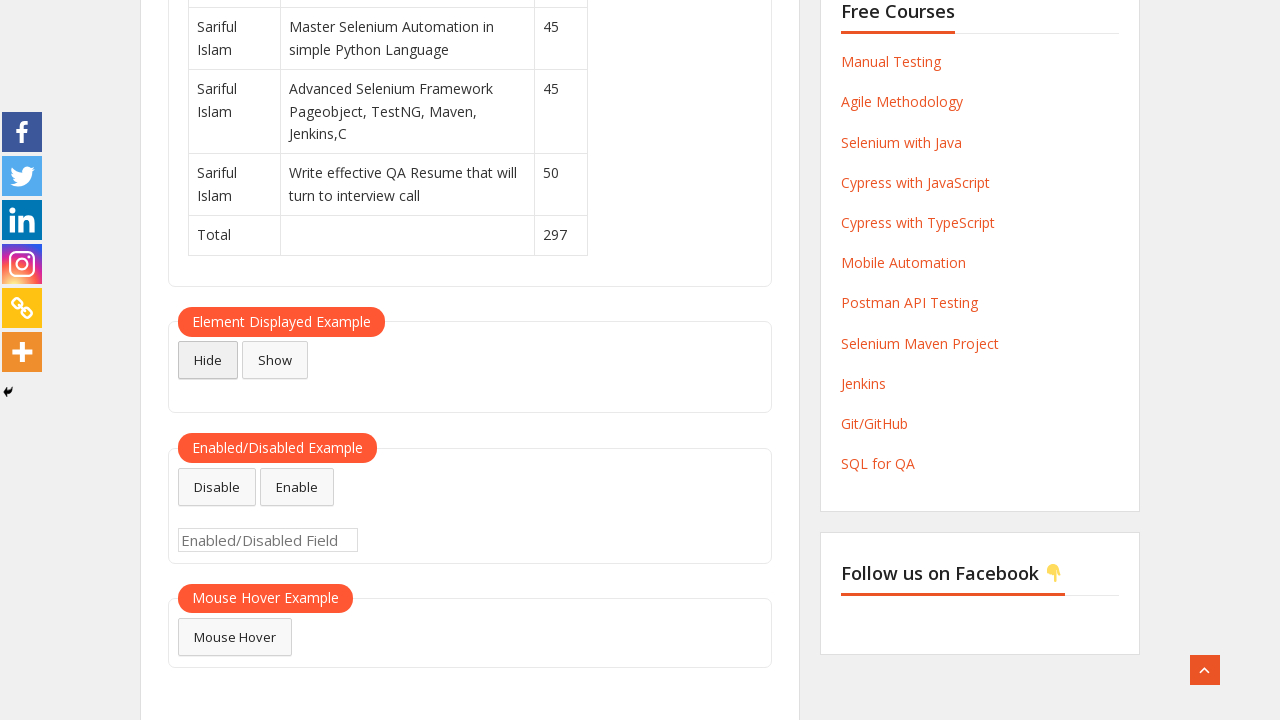

Clicked show button to display text element at (275, 360) on #show-textbox
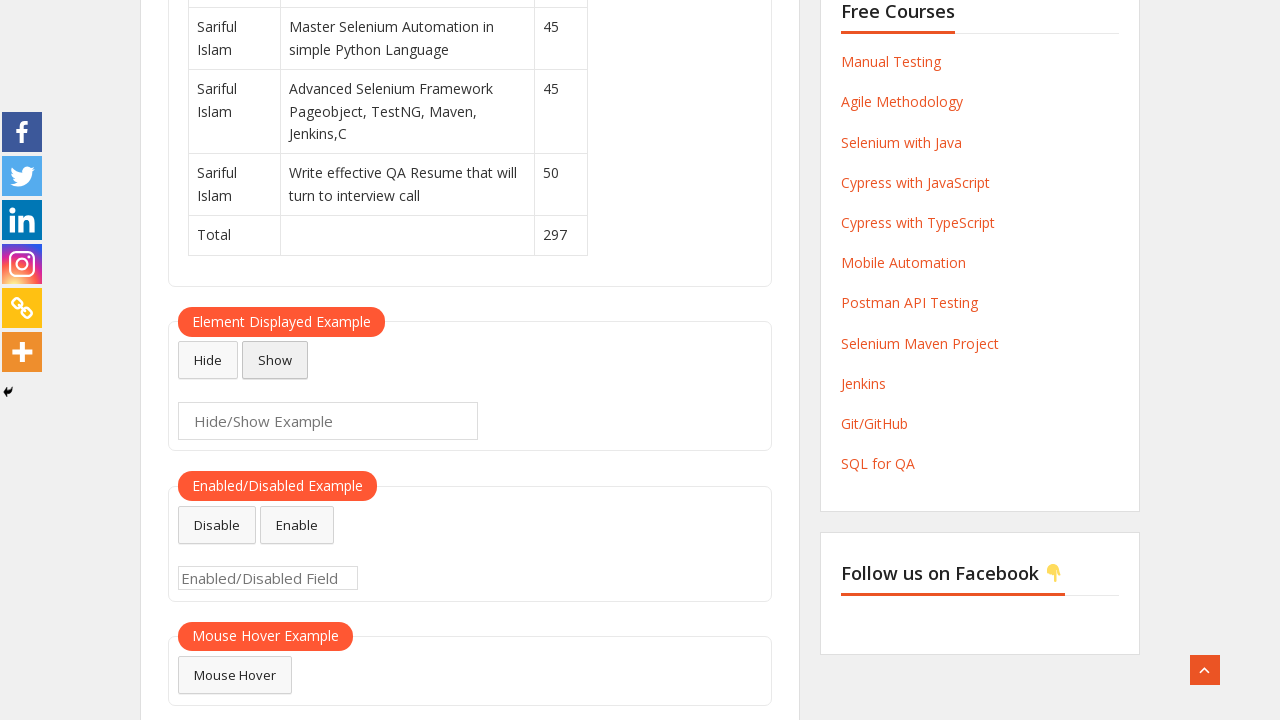

Verified that text element is now visible
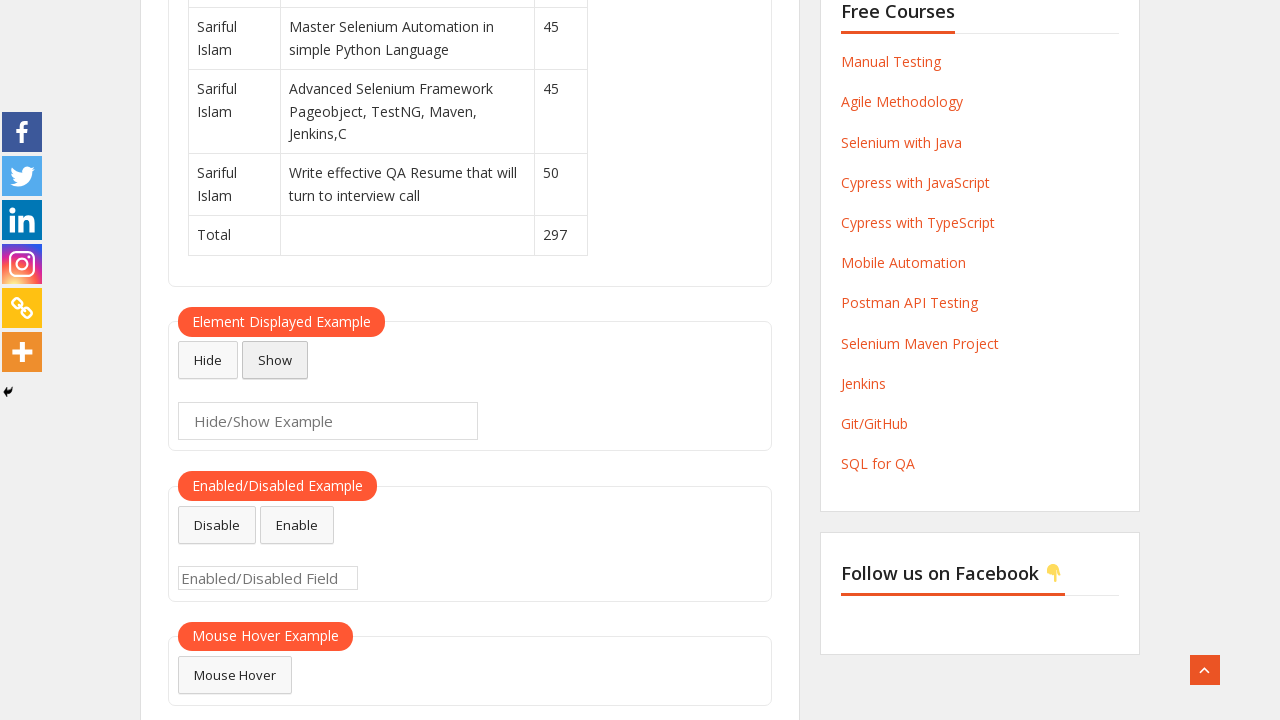

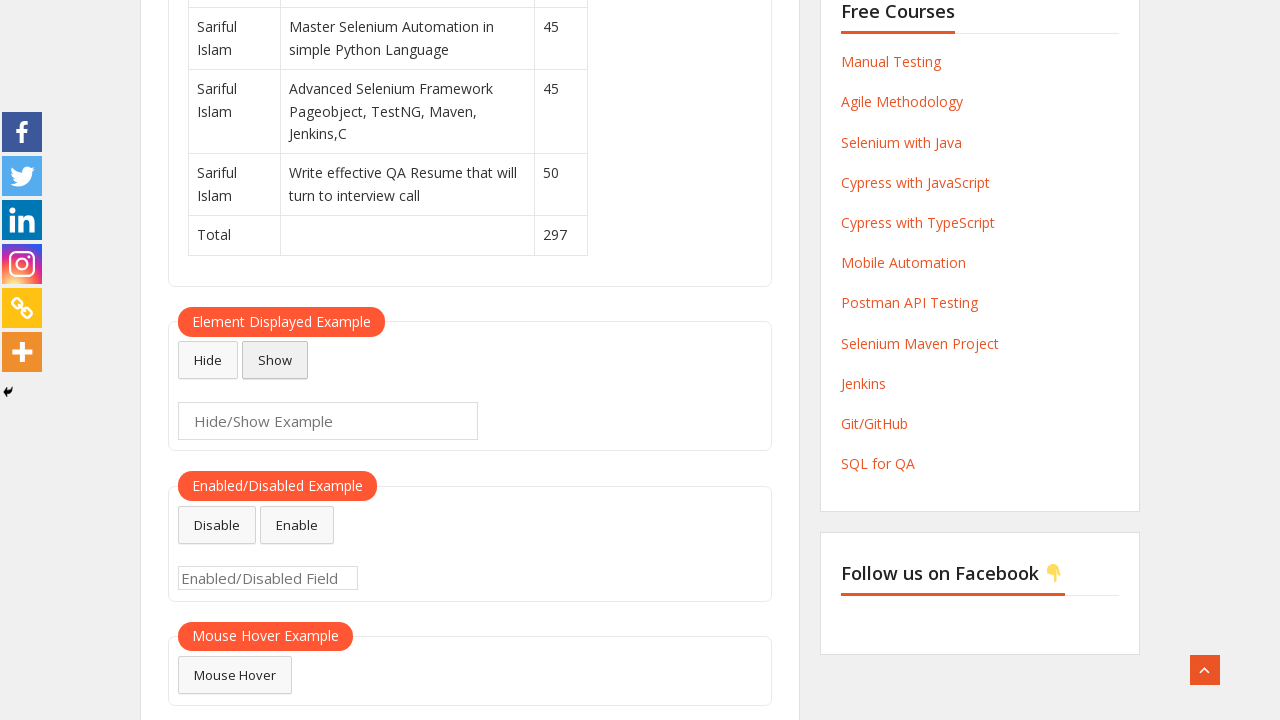